Tests the Geolocation feature on the-internet.herokuapp.com by navigating to the Geolocation page and clicking the "Where am I?" button to trigger location detection

Starting URL: https://the-internet.herokuapp.com/

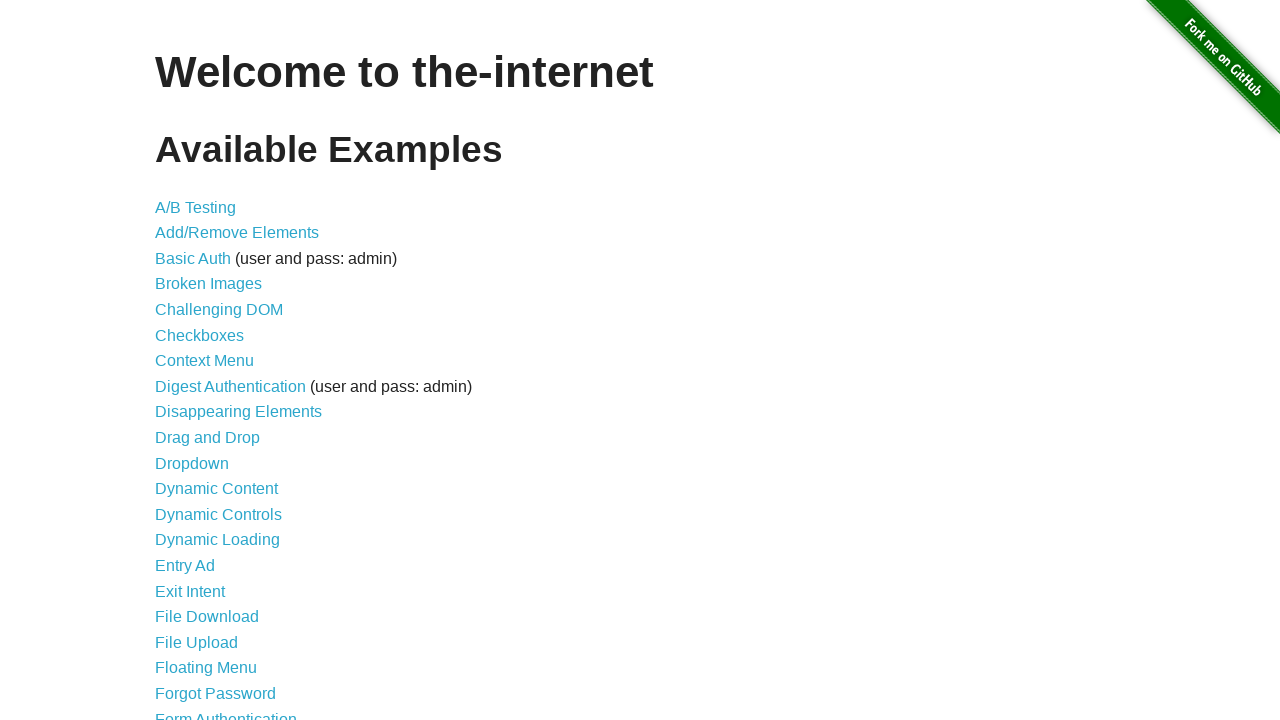

Clicked on the Geolocation link at (198, 360) on xpath=//div[@id='content']/ul//li/child::a[text()='Geolocation']
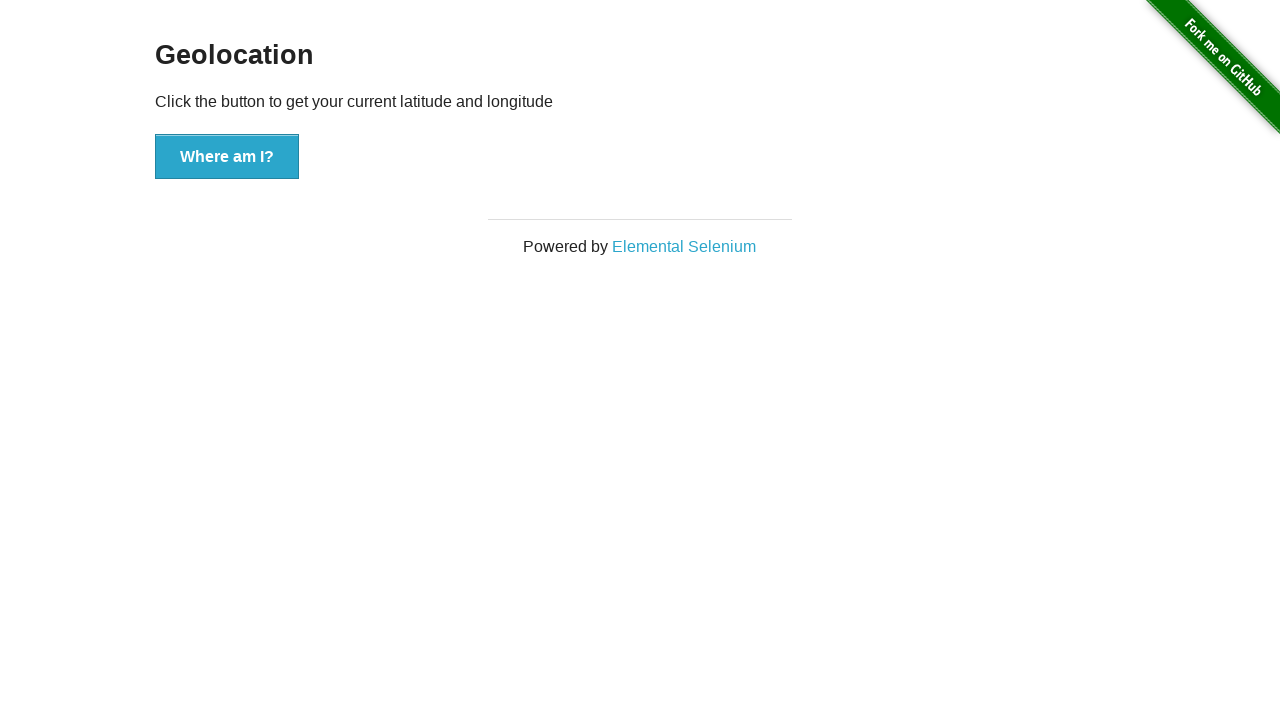

Clicked the 'Where am I?' button to trigger location detection at (227, 157) on xpath=//button[text()='Where am I?']
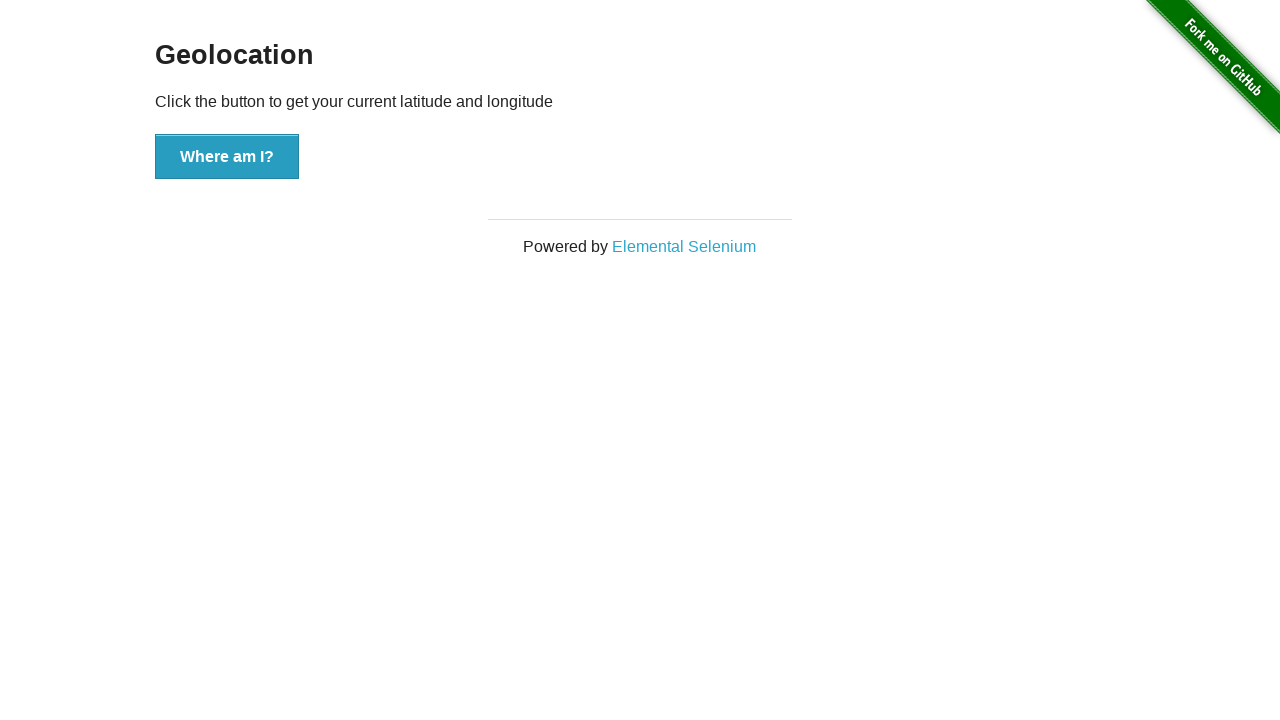

Geolocation results loaded in the demo element
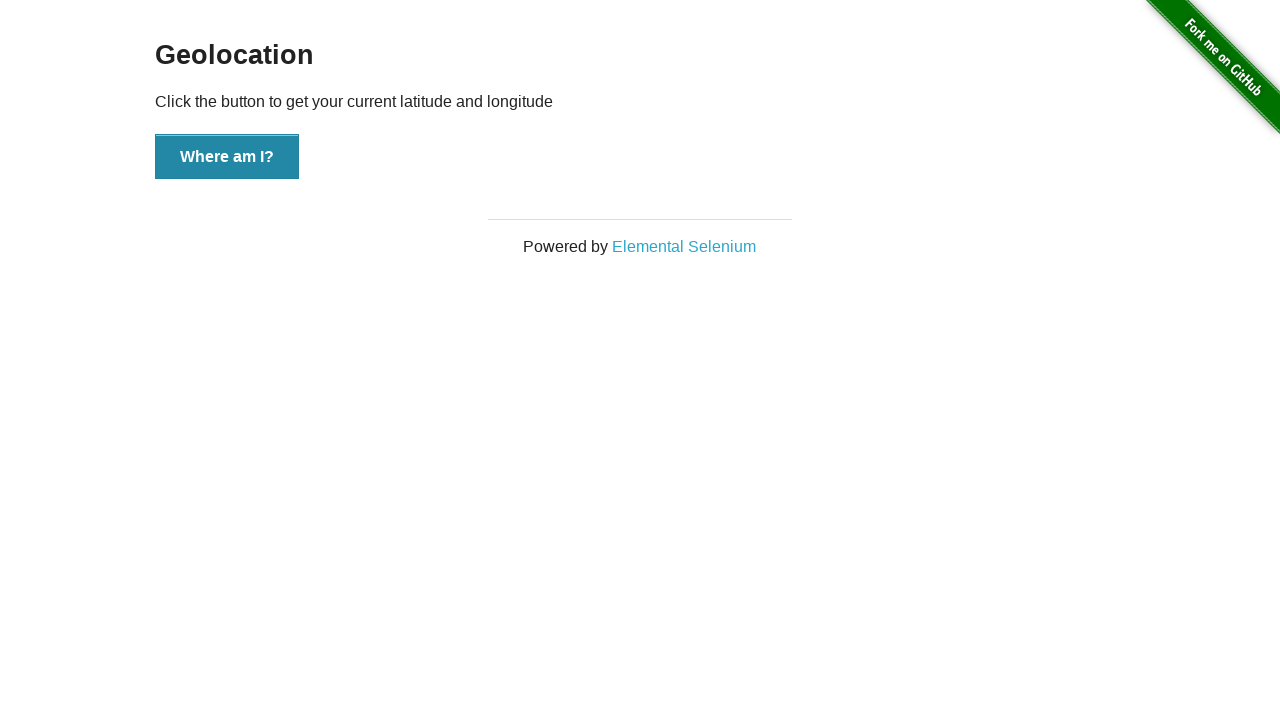

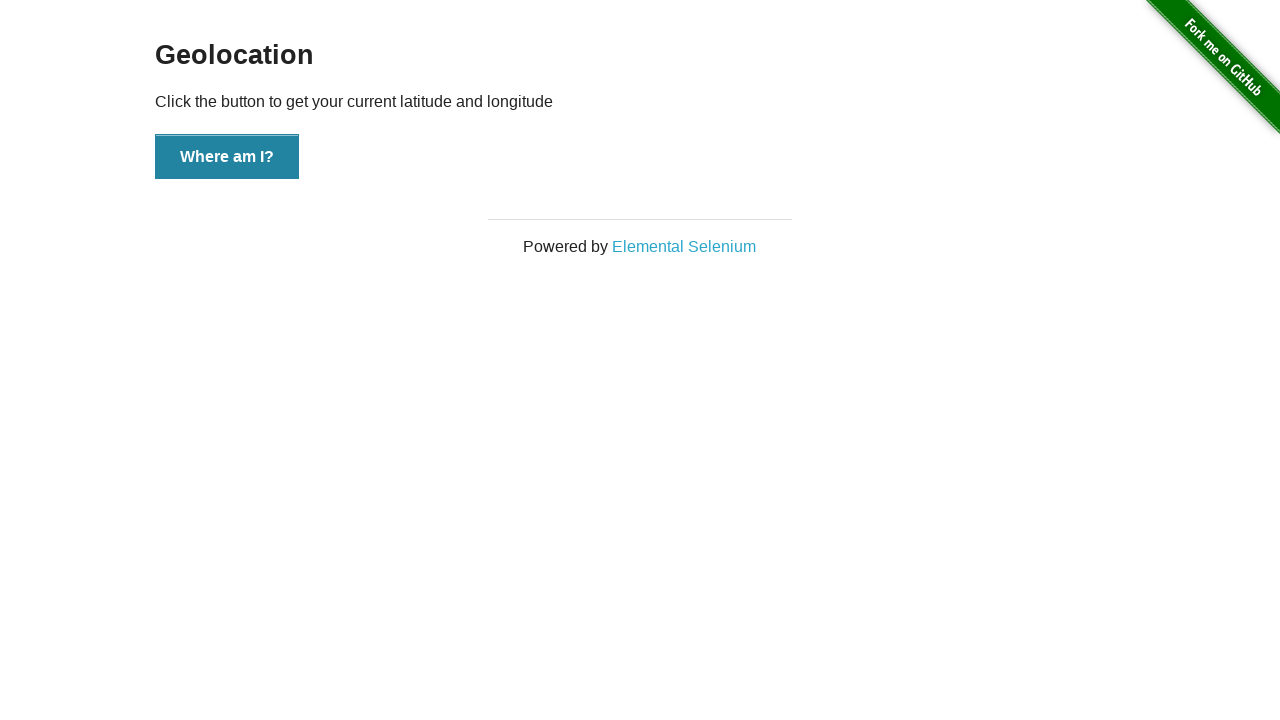